Navigates through the UAL university website to find the Computer Science degree program and verifies that the course "Herramientas y Métodos de Ingeniería del Software" is listed in the curriculum.

Starting URL: https://www.ual.es/

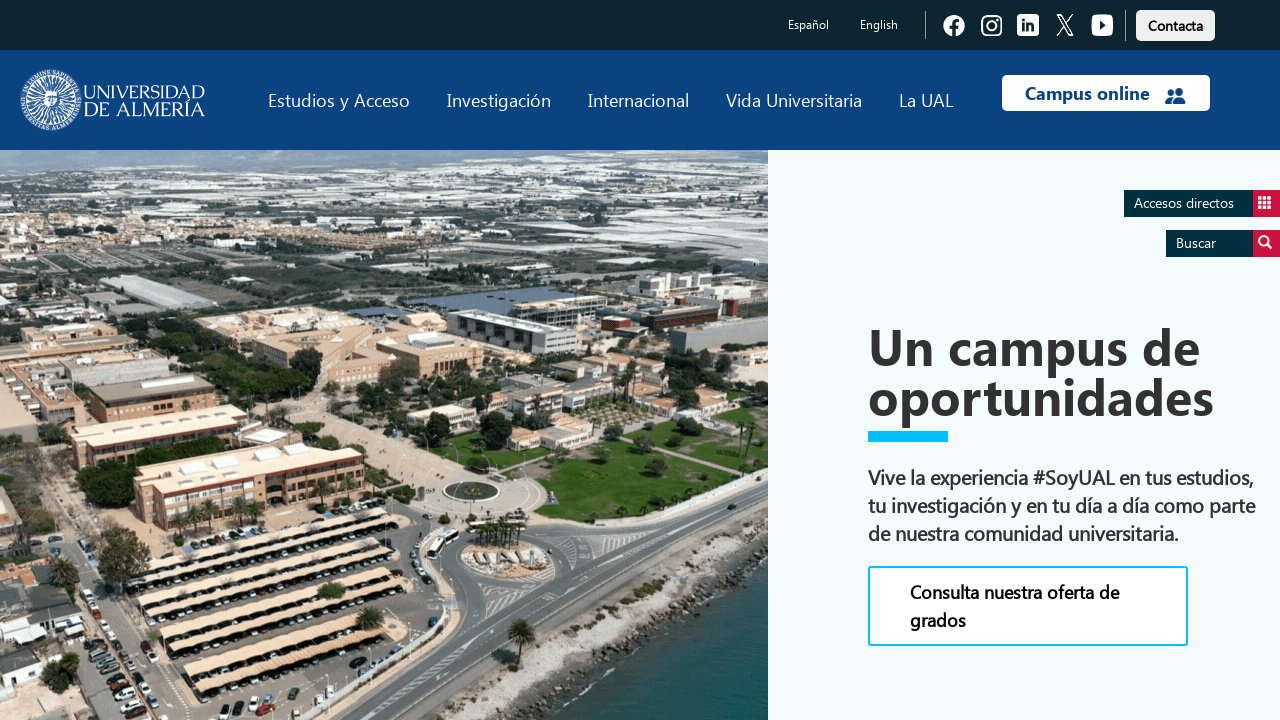

Clicked on 'Estudios' link to access studies section at (339, 100) on text=Estudios
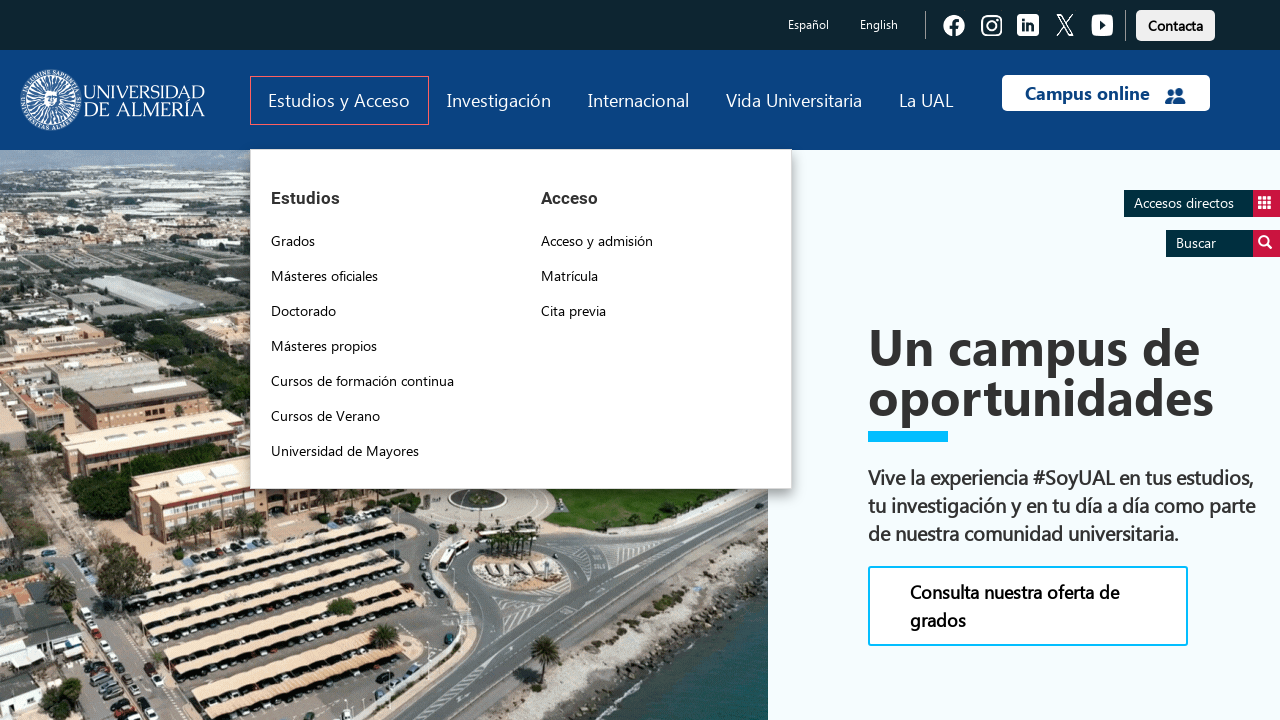

Clicked on 'Grados' link to view degree programs at (293, 241) on text=Grados
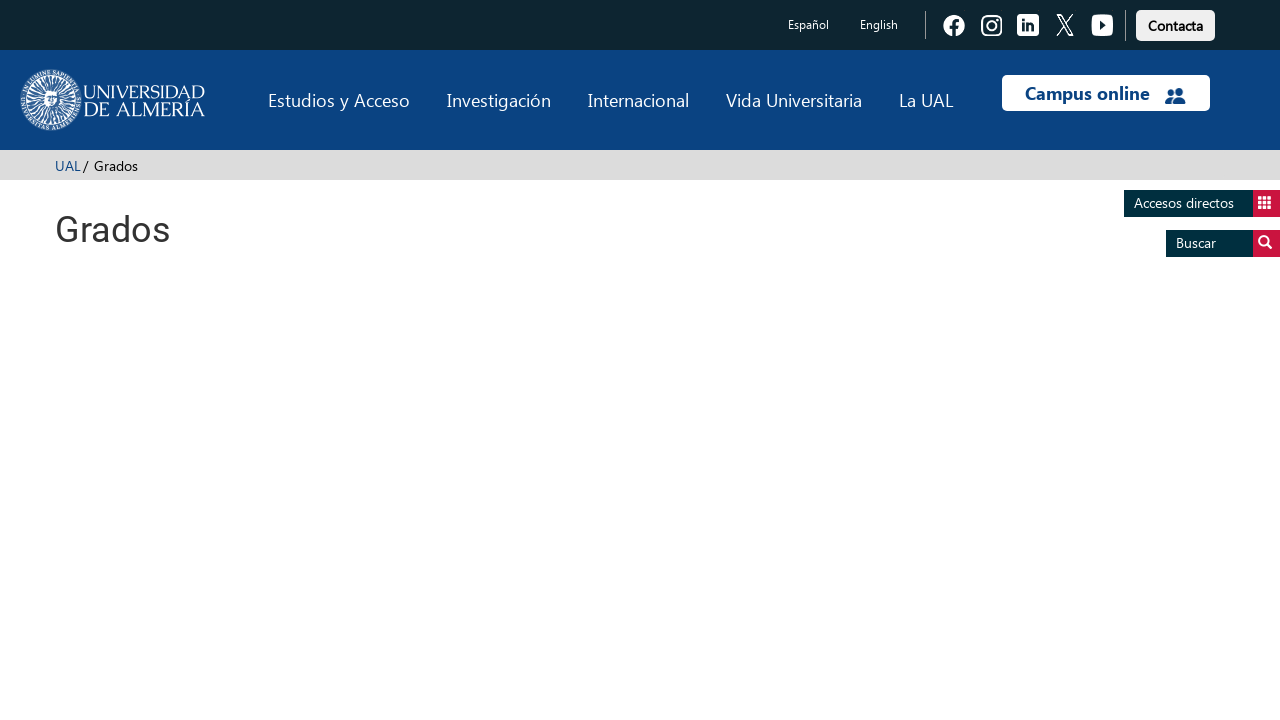

Computer Science degree program 'Grado en Ingeniería Informática (Plan 2015)' loaded
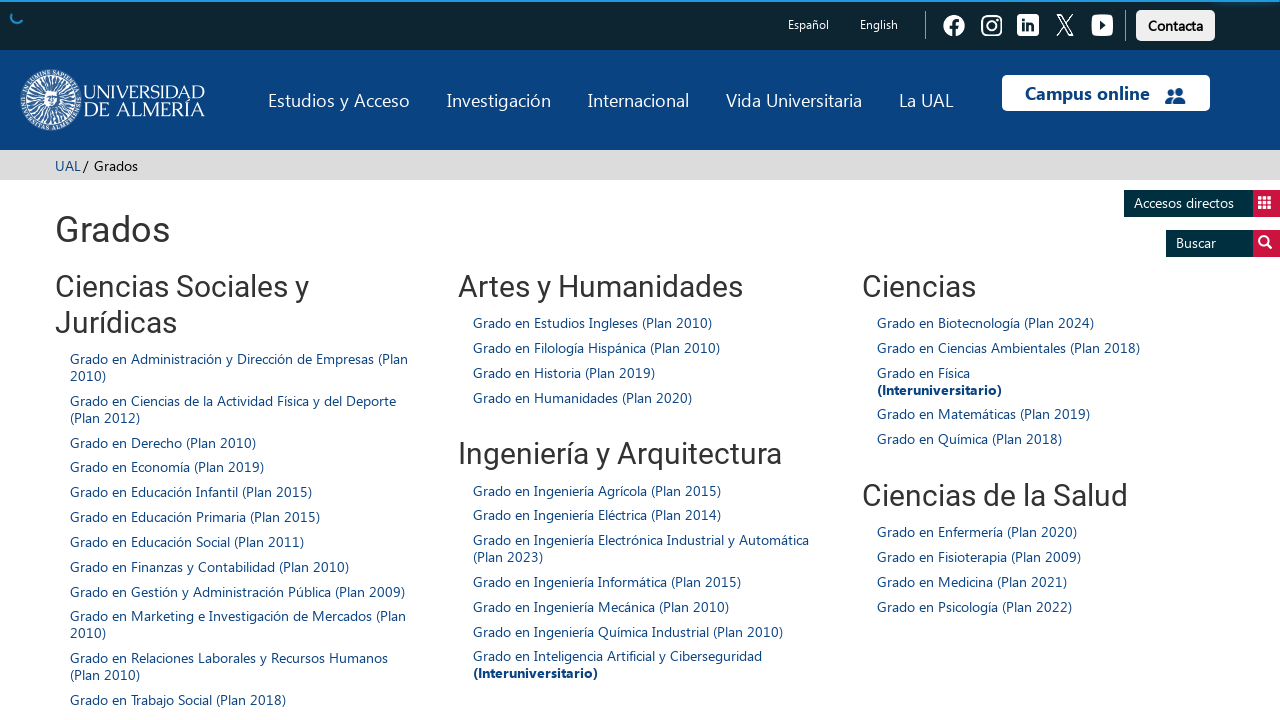

Clicked on 'Grado en Ingeniería Informática (Plan 2015)' to access program details at (607, 581) on xpath=//span[contains(.,'Grado en Ingeniería Informática (Plan 2015)')]
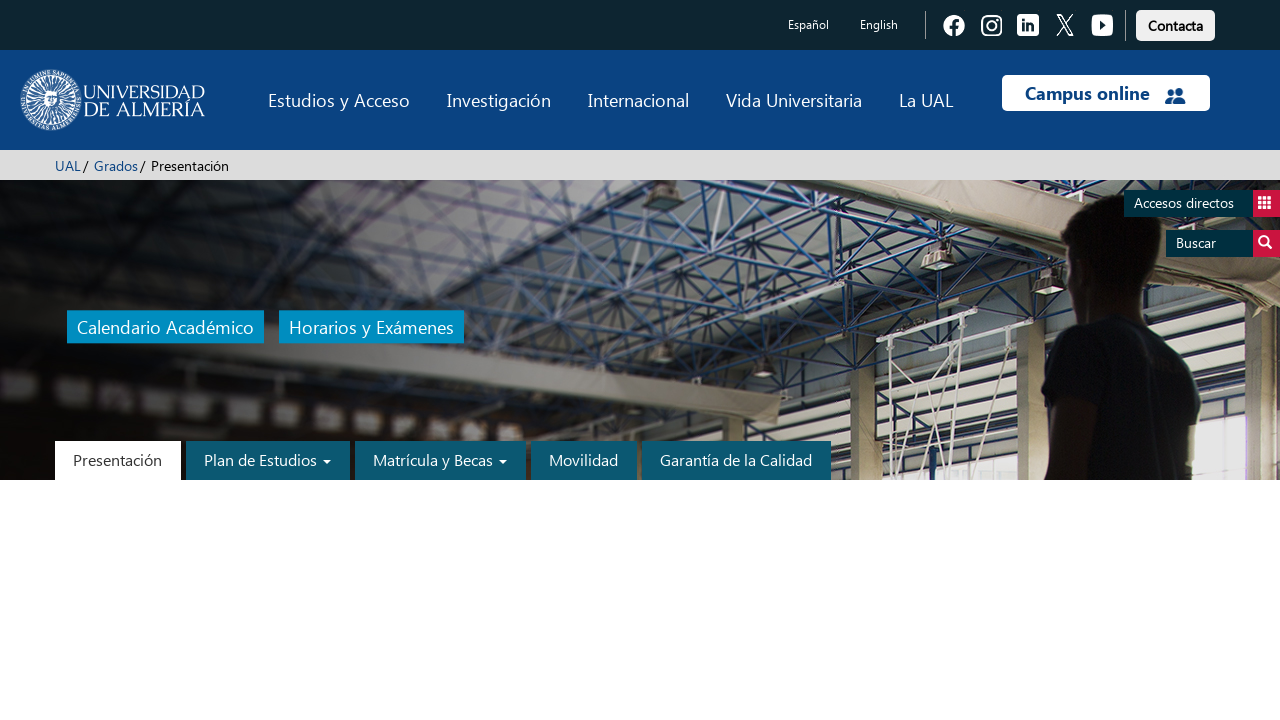

Clicked on 'Plan de Estudios' link to view curriculum at (268, 460) on text=Plan de Estudios
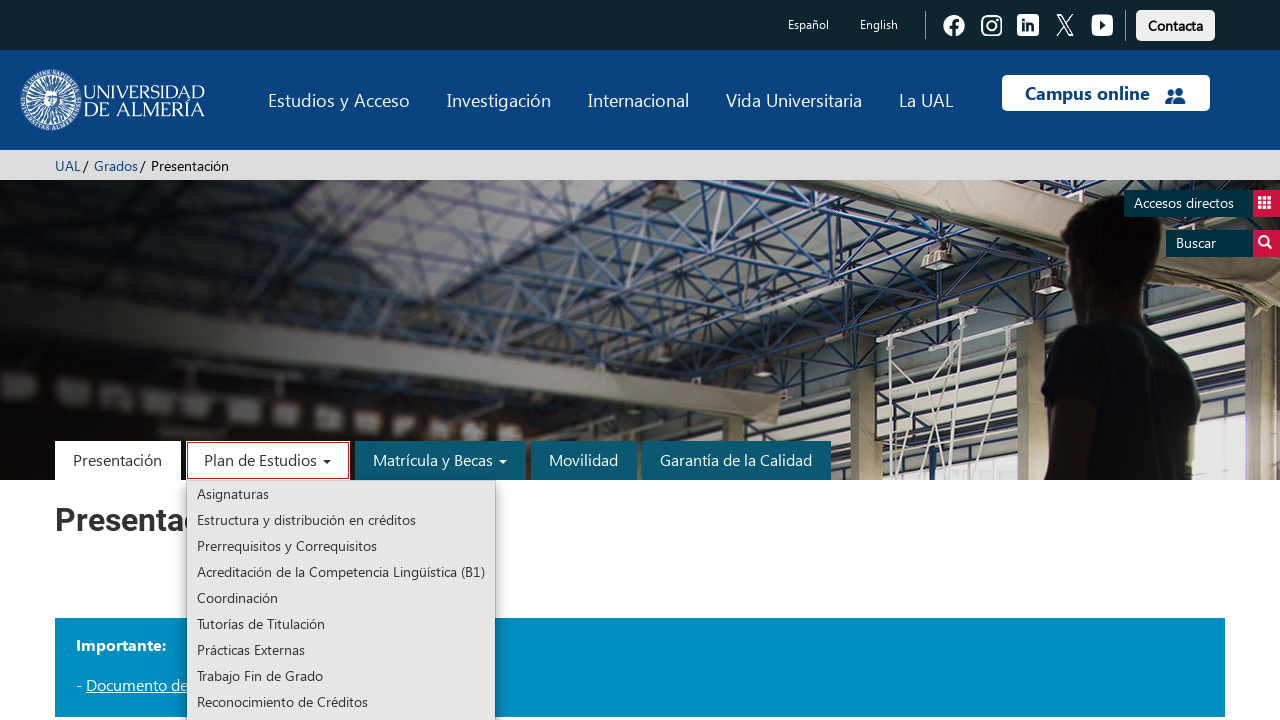

Clicked on 'Asignaturas' link to view list of courses at (341, 494) on text=Asignaturas
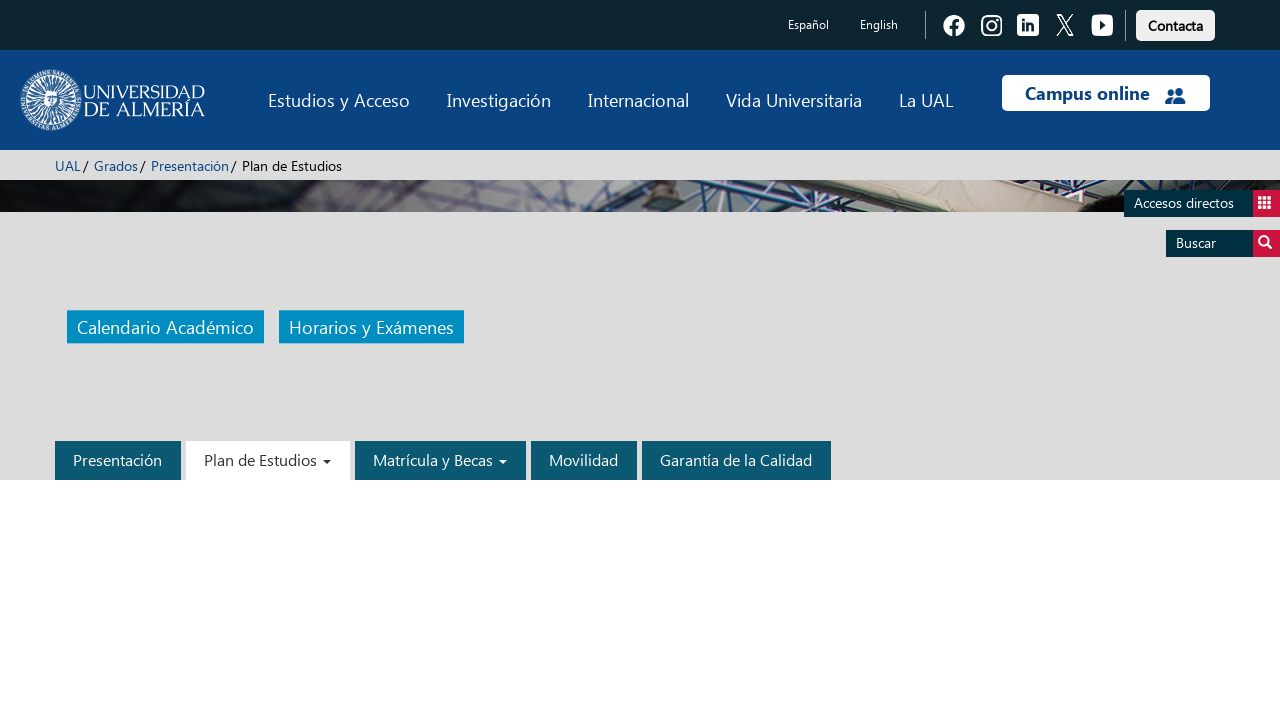

Verified that 'Herramientas y Métodos de Ingeniería del Software' course is present in the curriculum
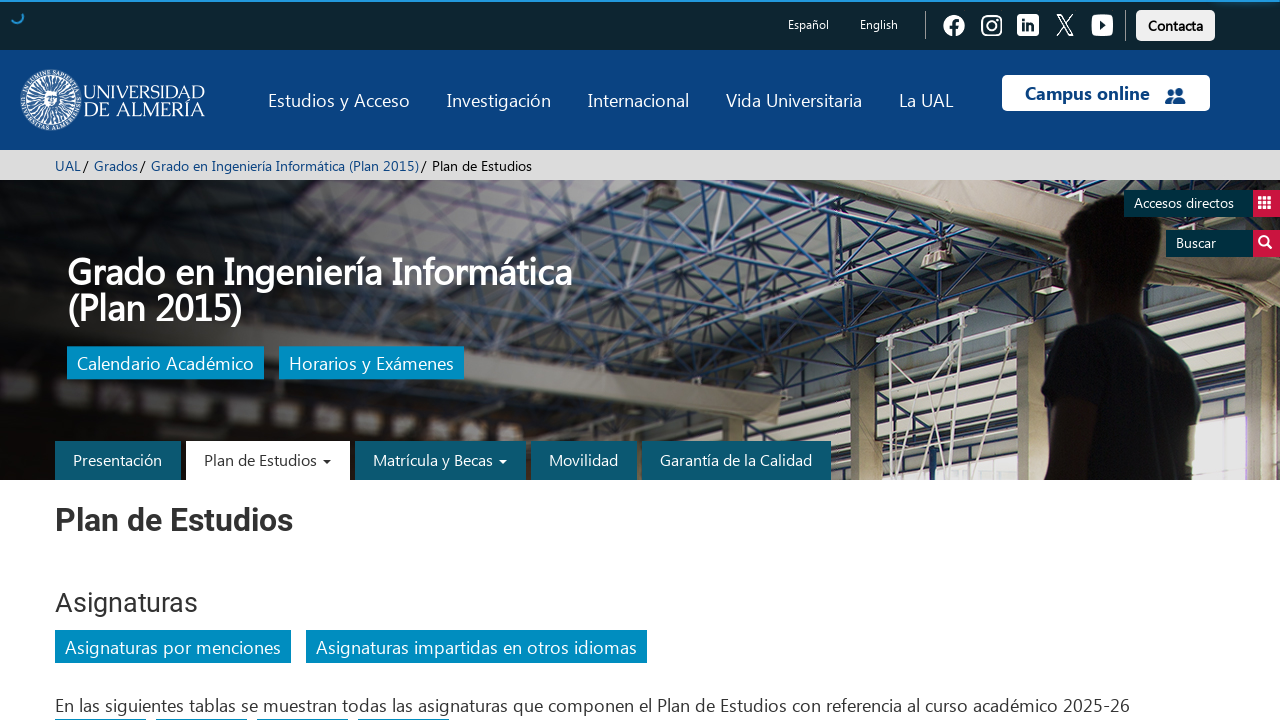

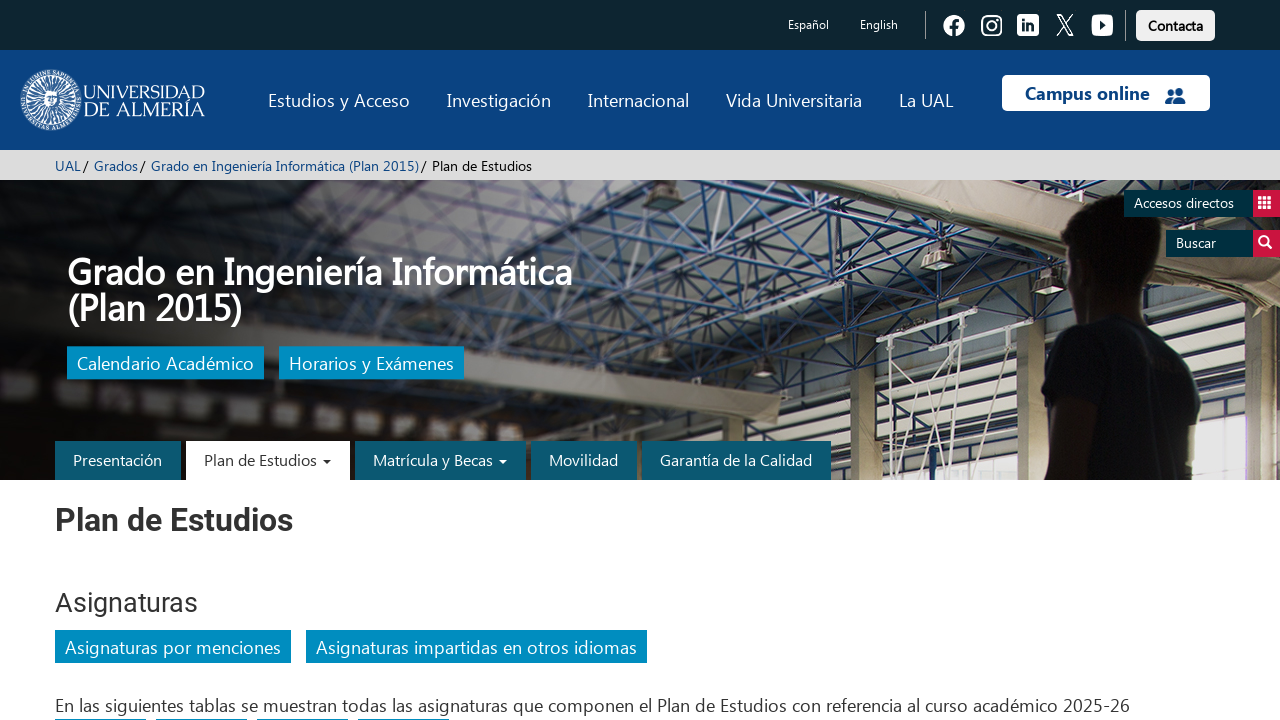